Tests browser navigation functionality by navigating between two e-commerce sites, using back/forward navigation, and refreshing the page

Starting URL: https://www.hepsiburada.com

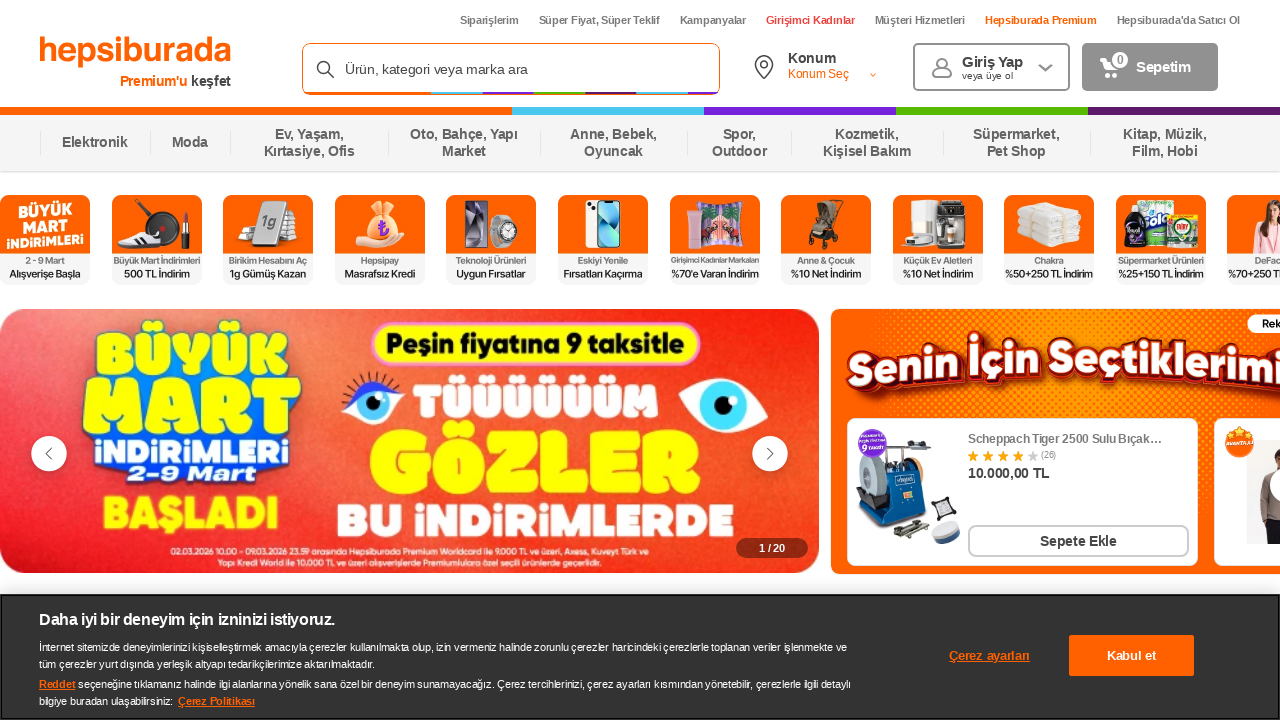

Navigated to Trendyol e-commerce site
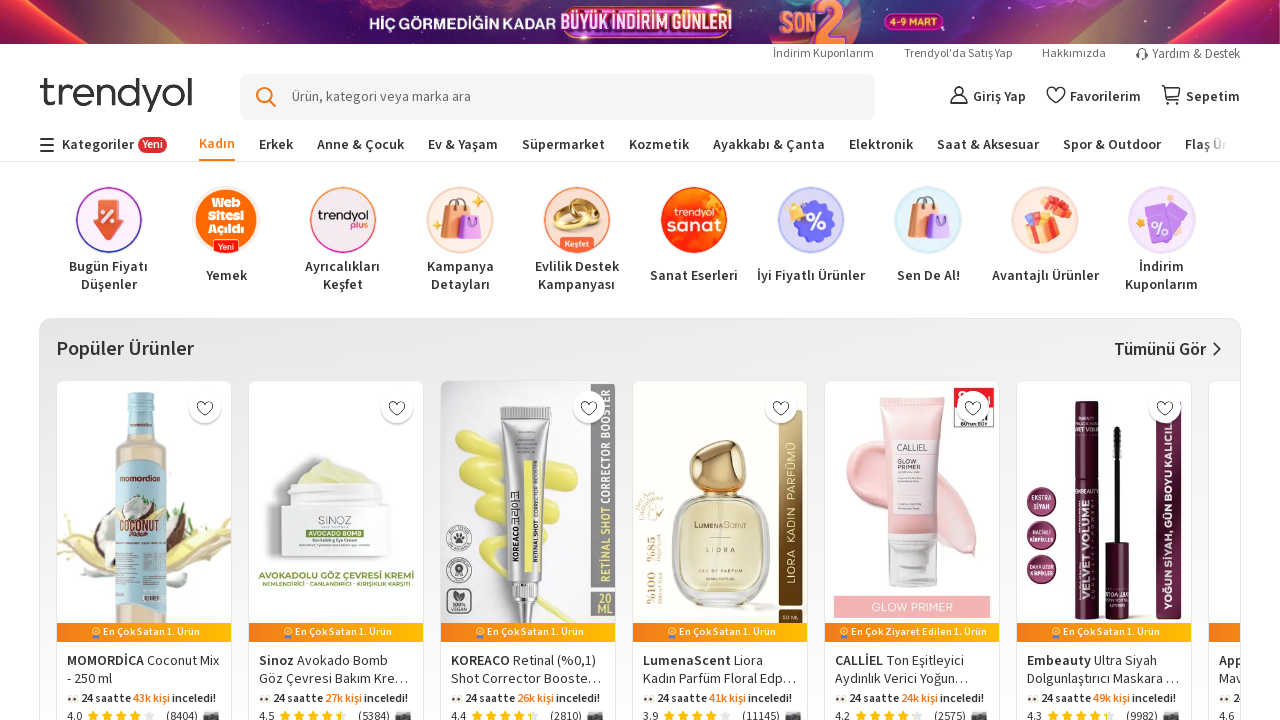

Navigated back to Hepsiburada site
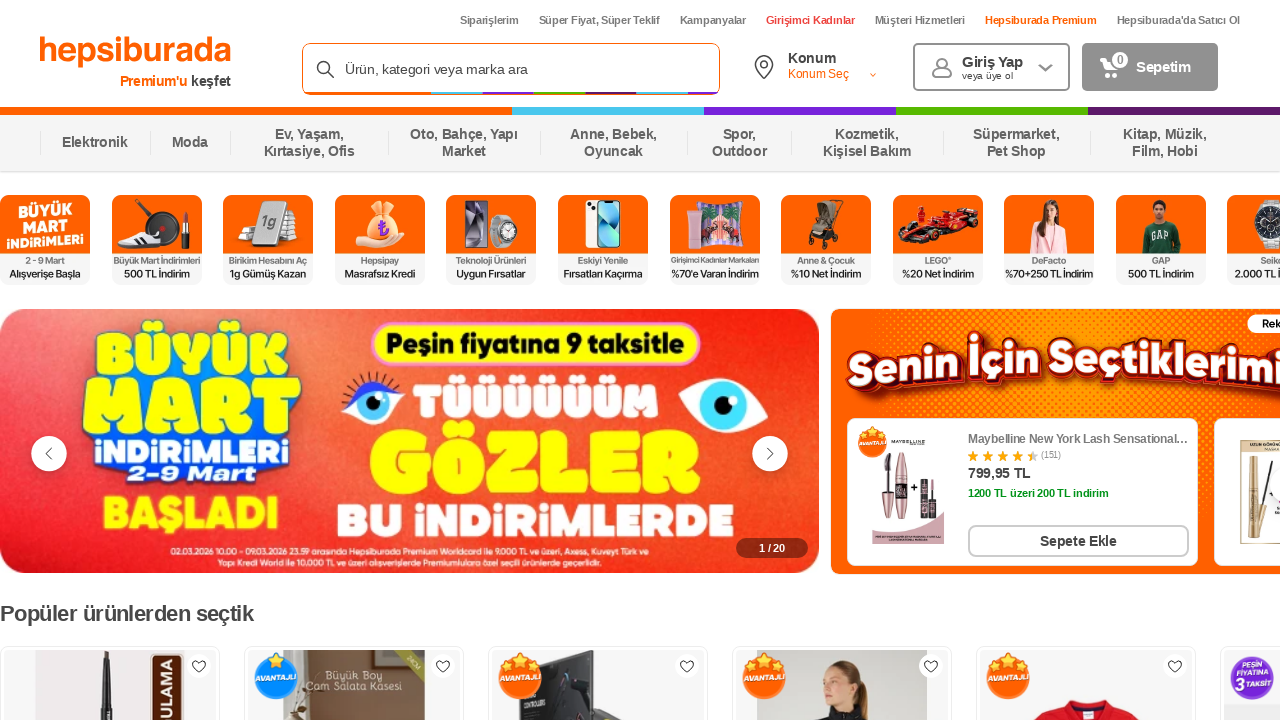

Navigated forward to Trendyol site
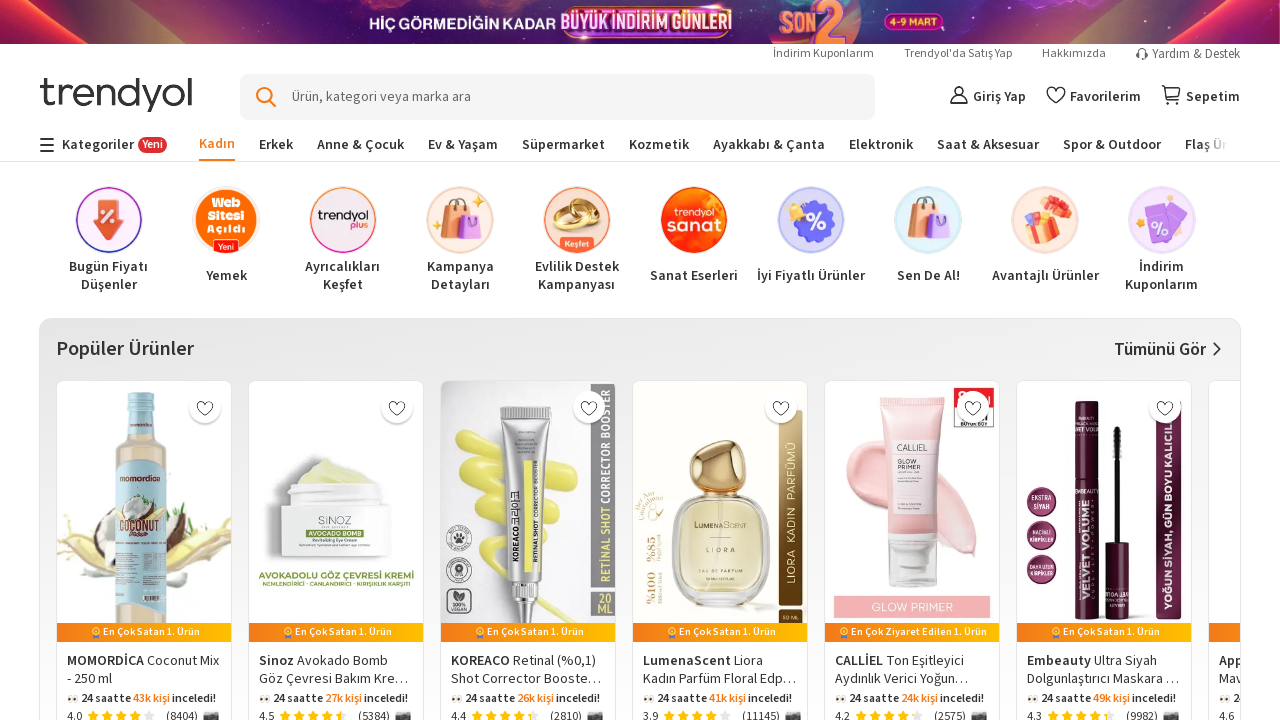

Refreshed the current page
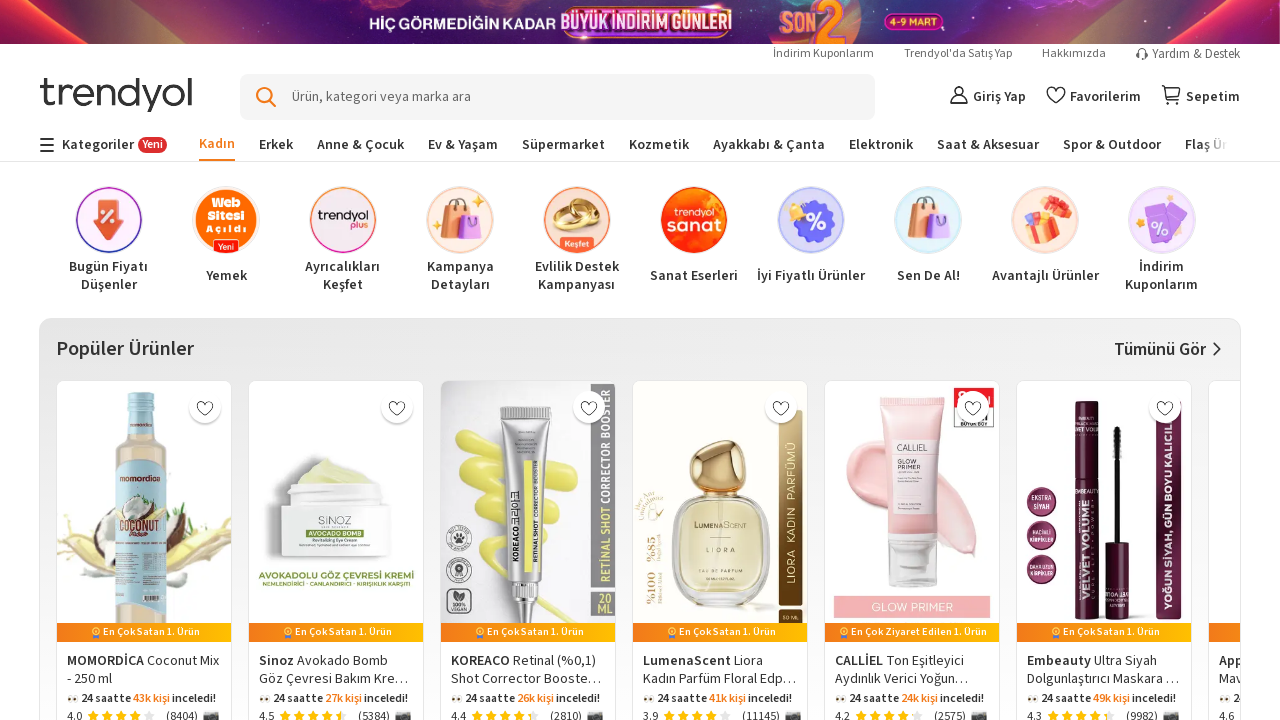

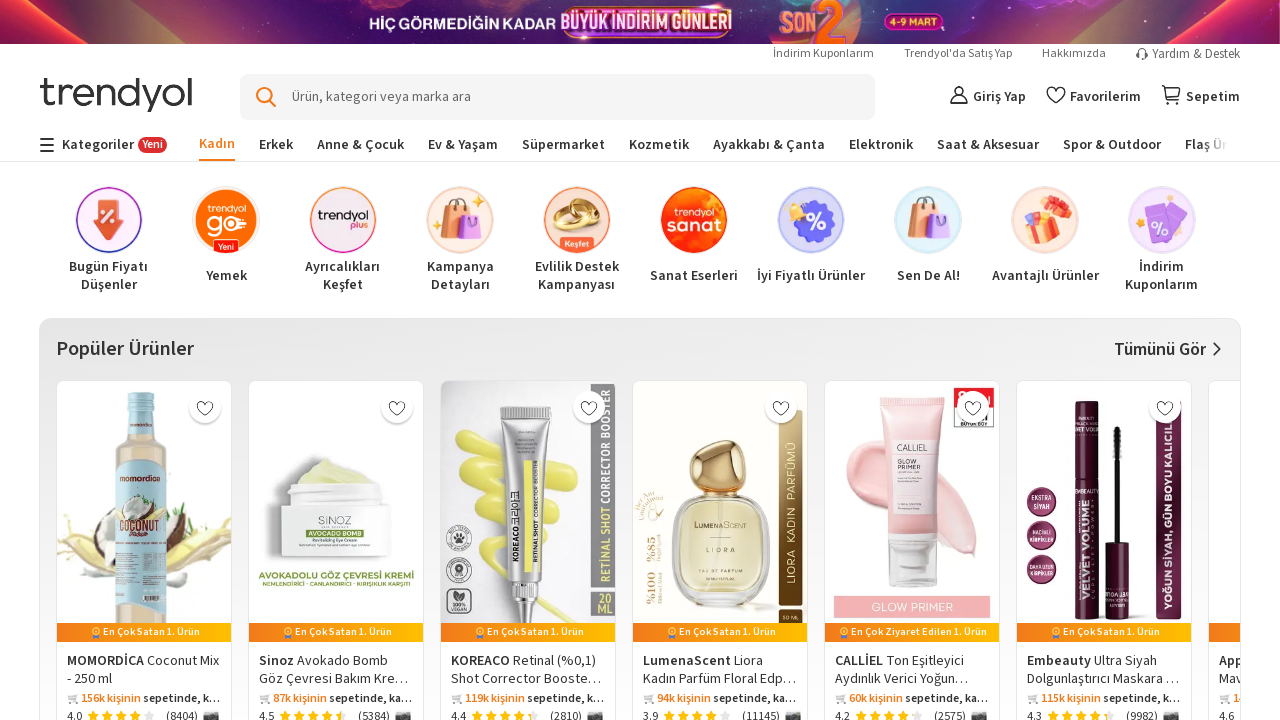